Scrolls to the end of the page and then returns back to the top of the page

Starting URL: https://testautomationpractice.blogspot.com/

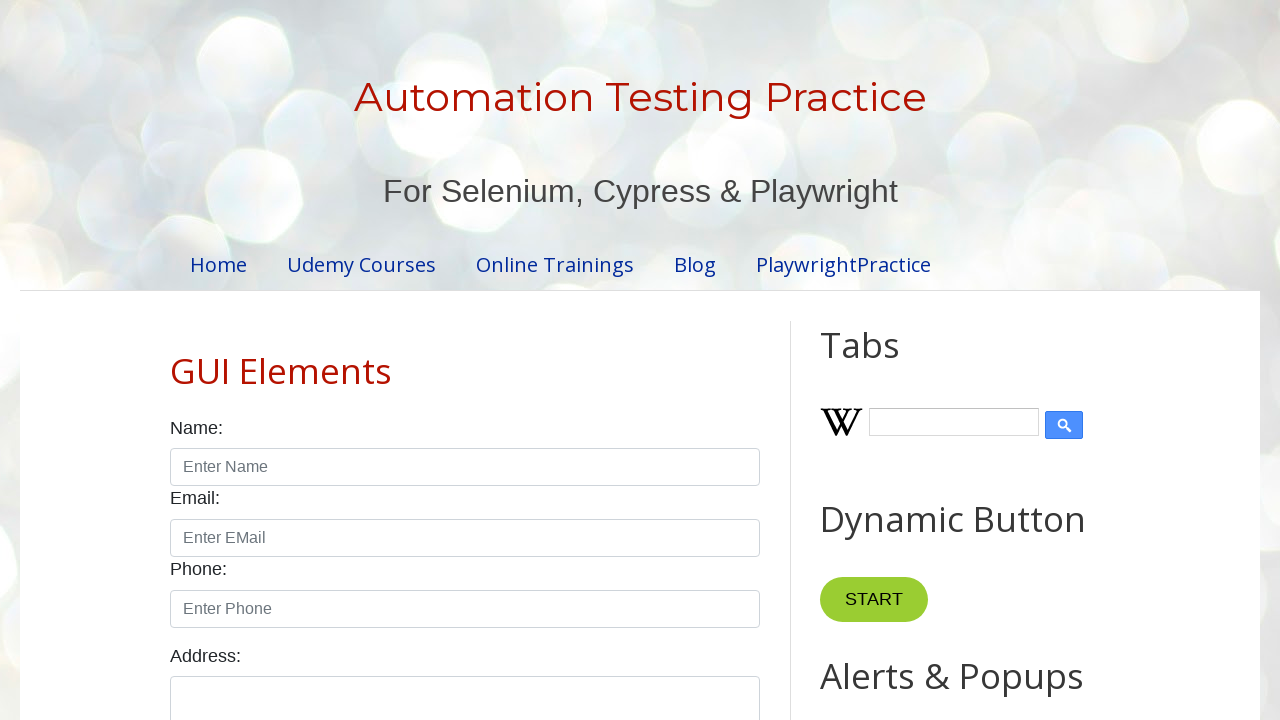

Scrolled to the end of the page
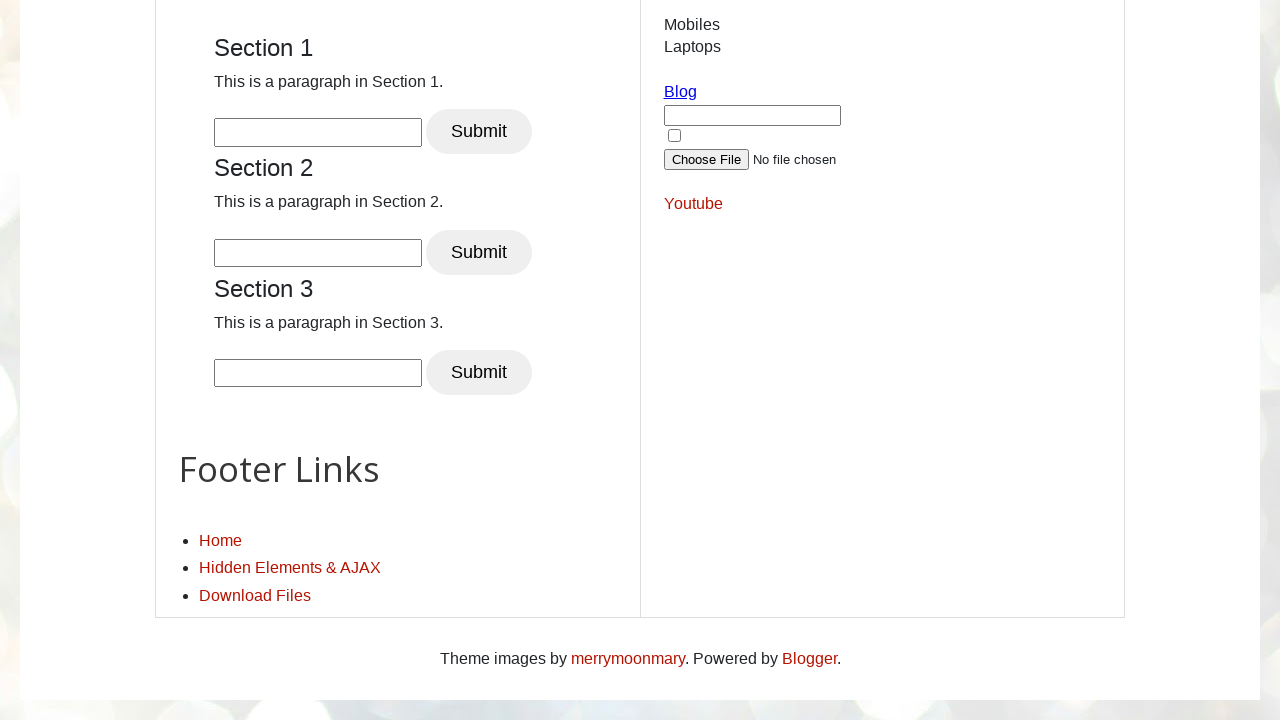

Retrieved scroll position at bottom: 3362
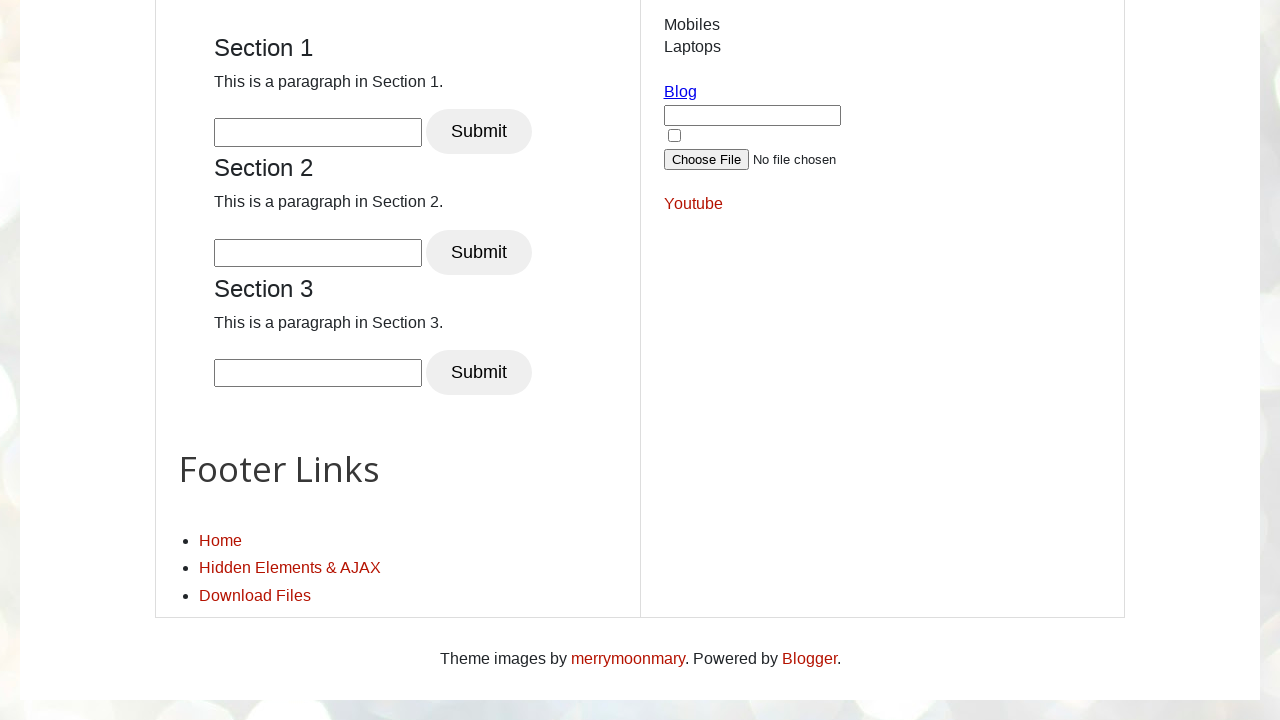

Waited for 3 seconds
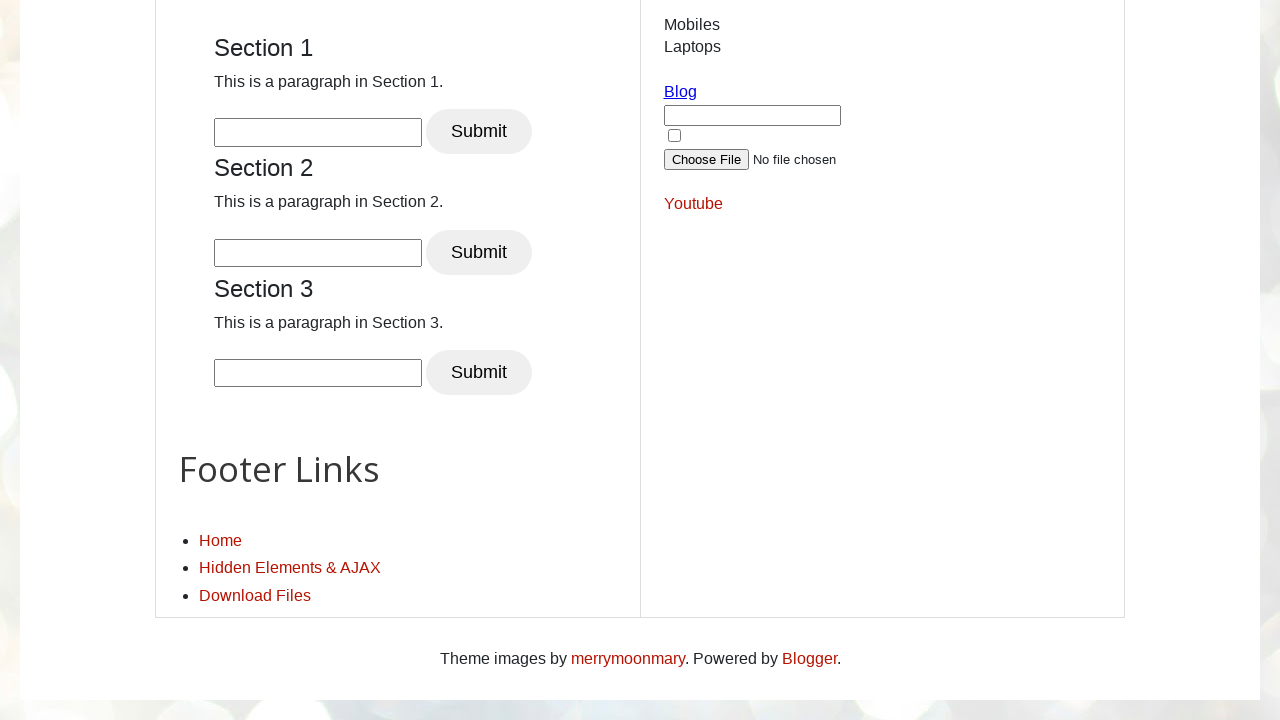

Scrolled back to the top of the page
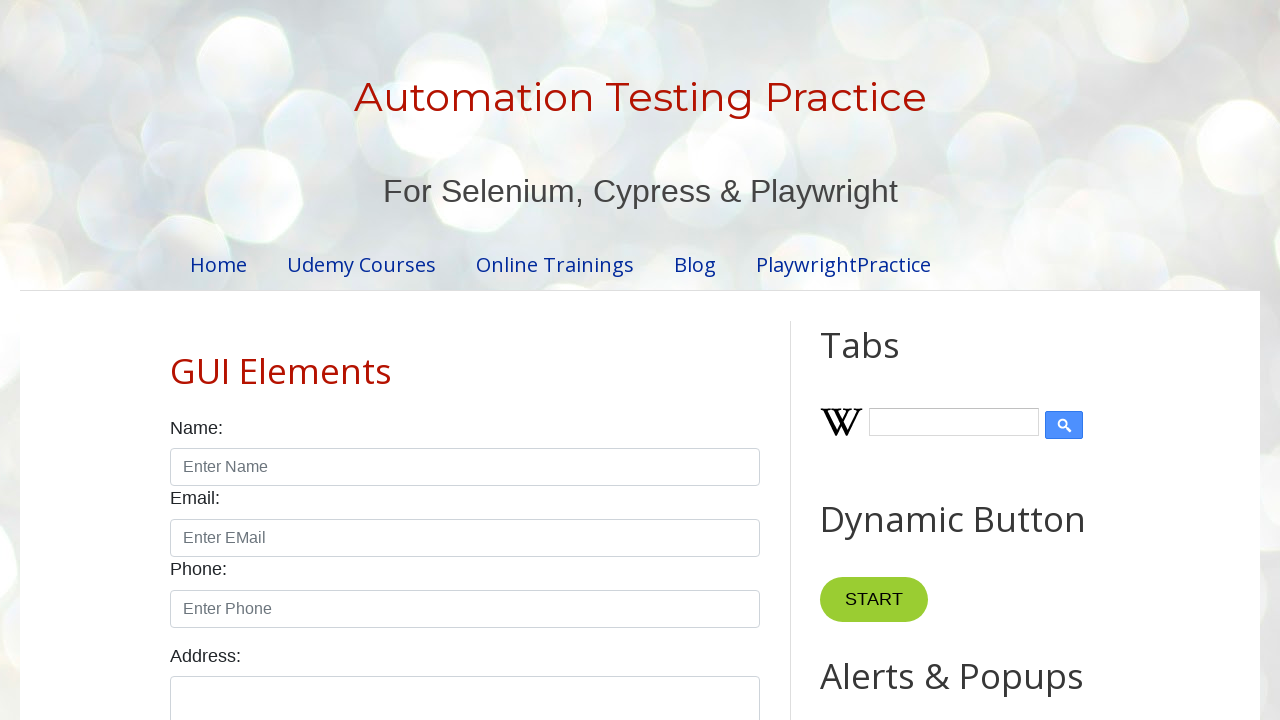

Retrieved scroll position after returning to top: 0
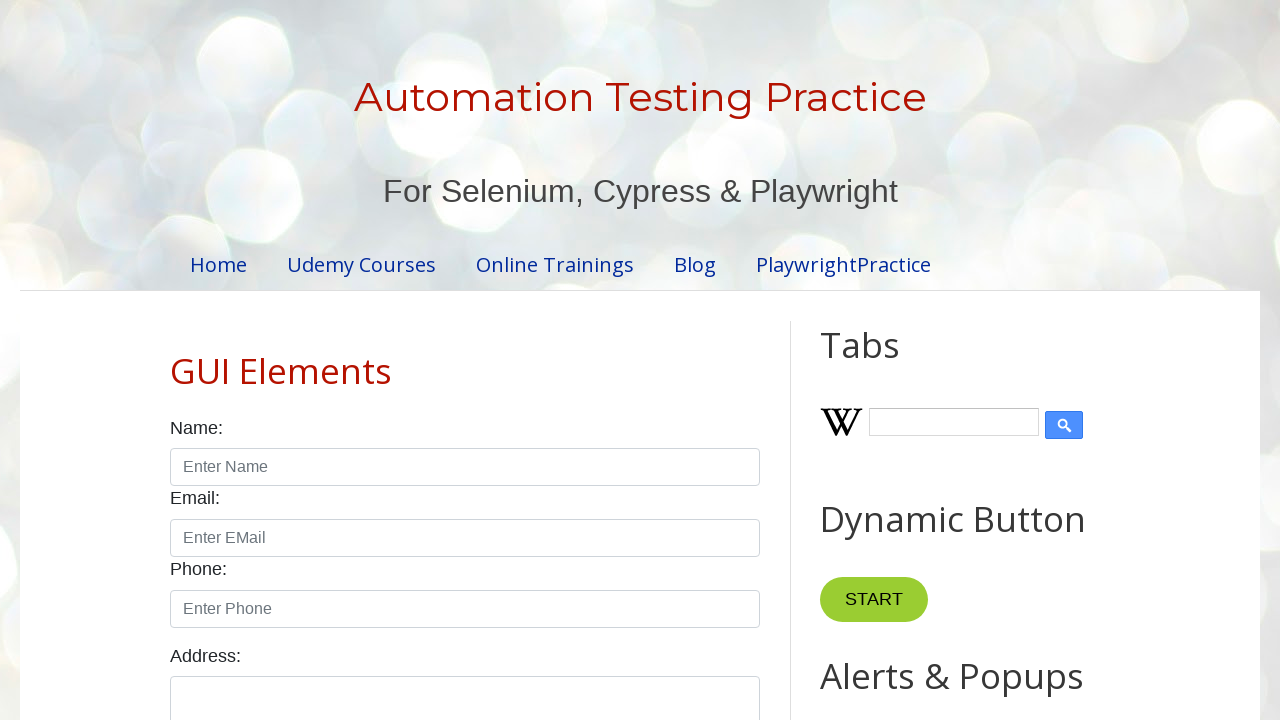

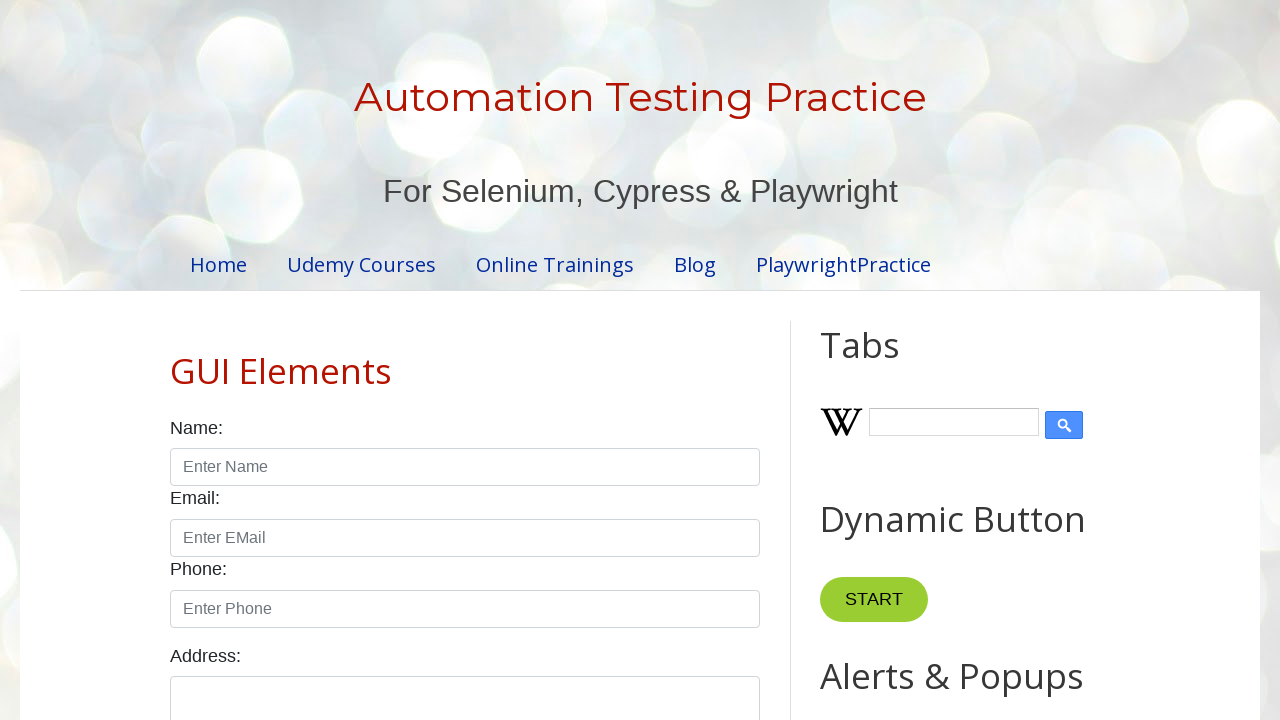